Tests hover functionality by hovering over elements and verifying that text appears and disappears based on hover actions

Starting URL: https://testpages.herokuapp.com/styled/csspseudo/css-hover.html

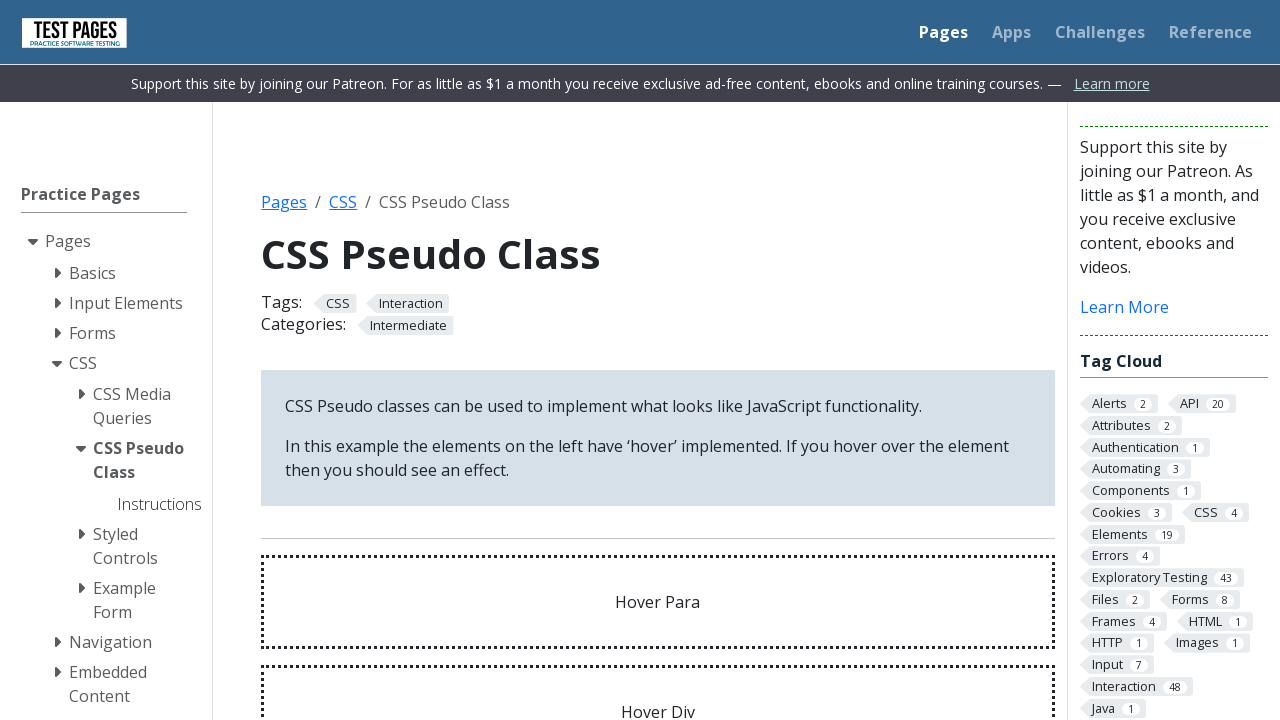

Hovered over the 'Hover Para' element at (658, 602) on #hoverpara
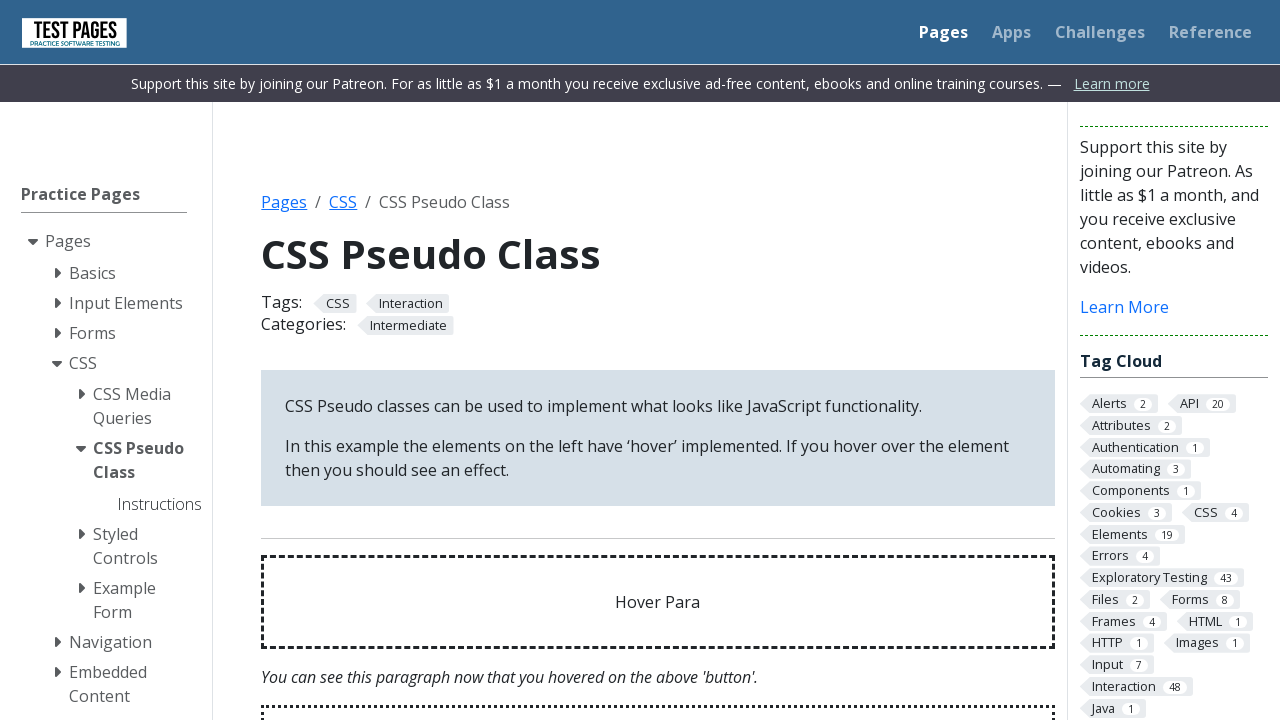

Verified that hover effect text is visible
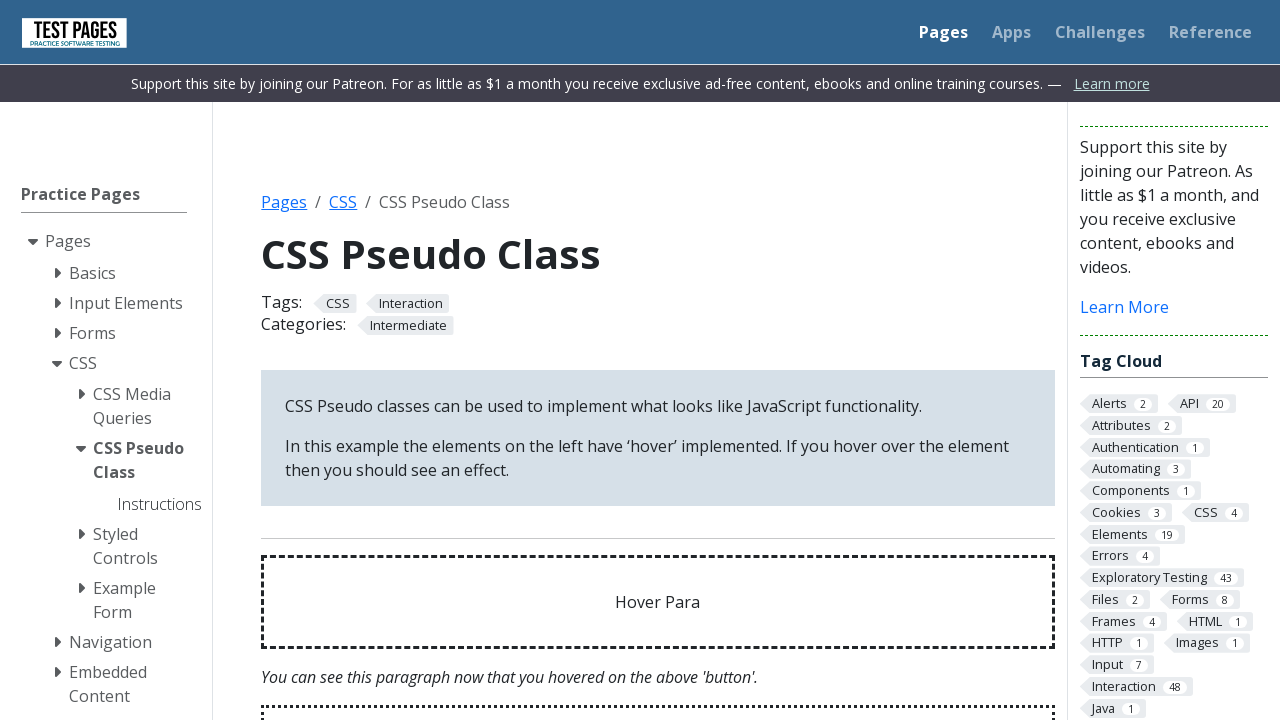

Verified hover effect text content is correct
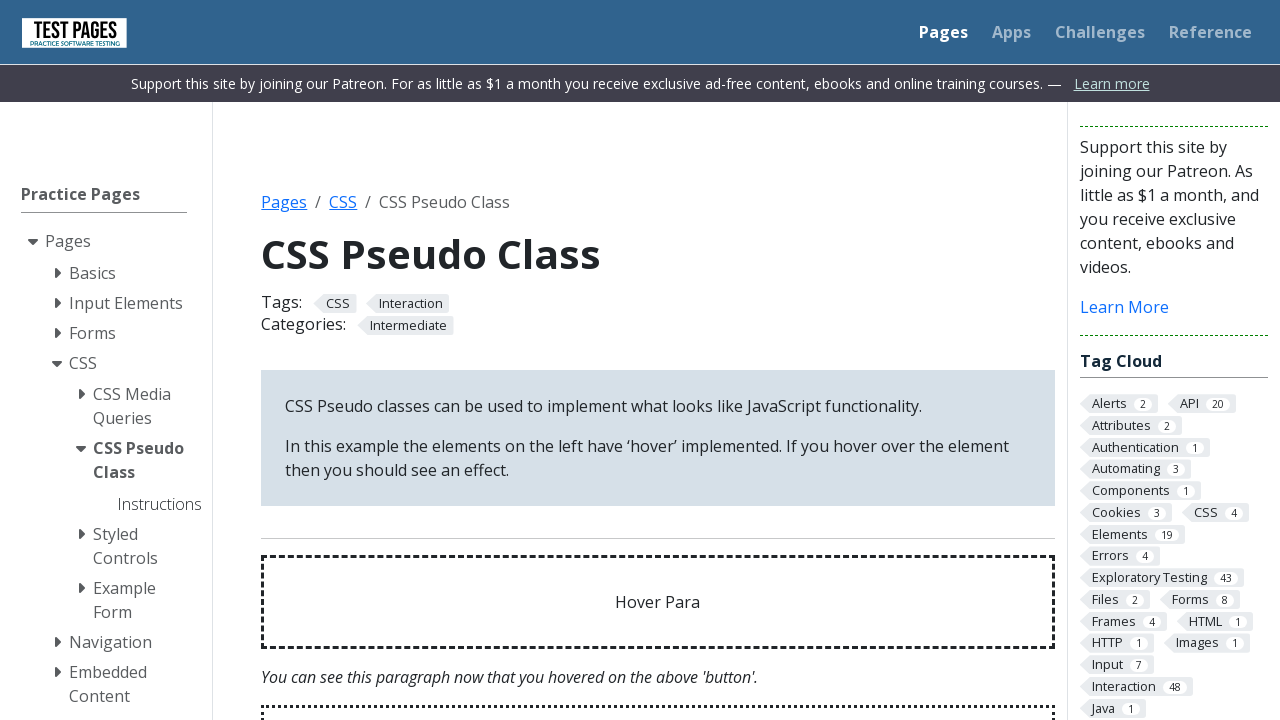

Hovered over the 'Hover Div' element at (658, 673) on #hoverdivpara
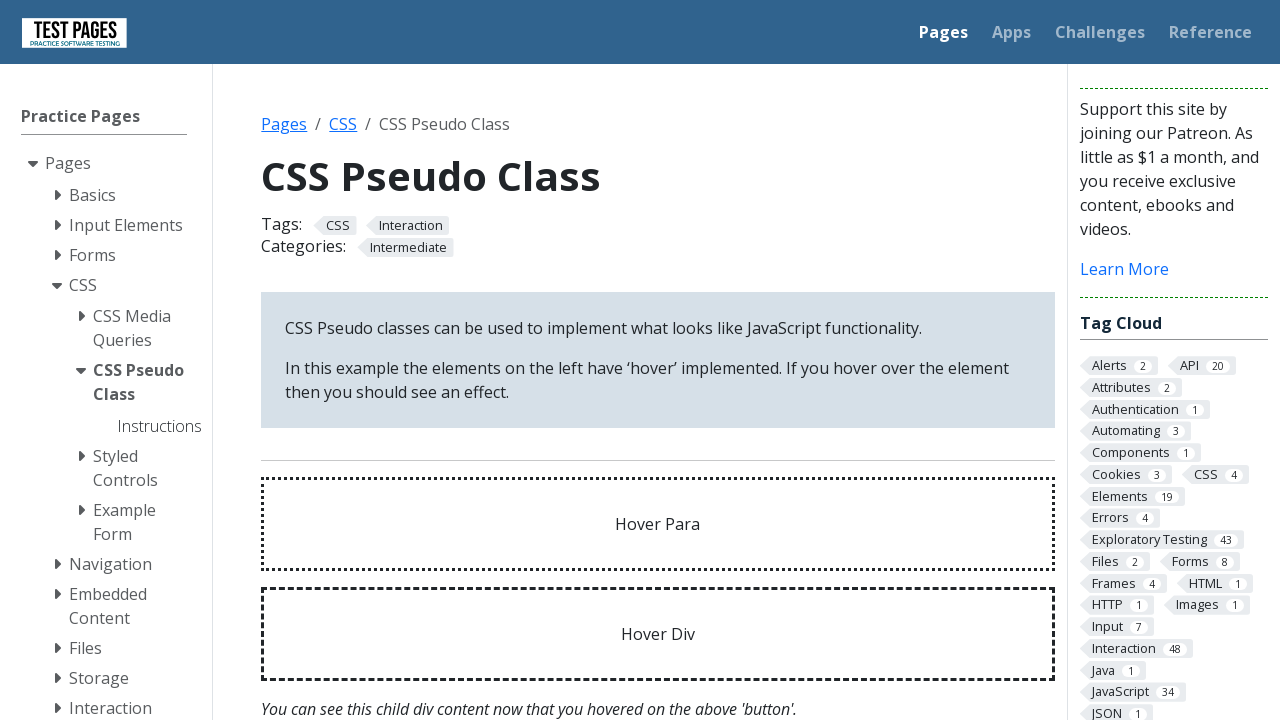

Verified that hover effect text is no longer visible
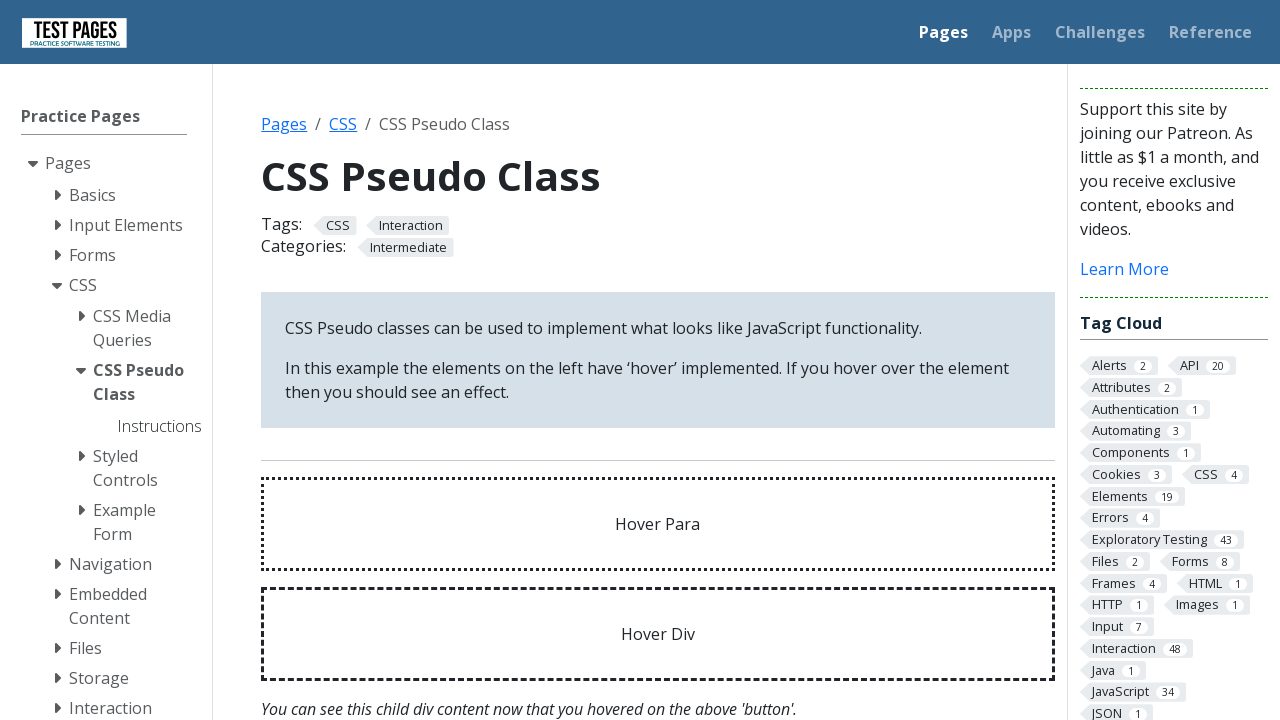

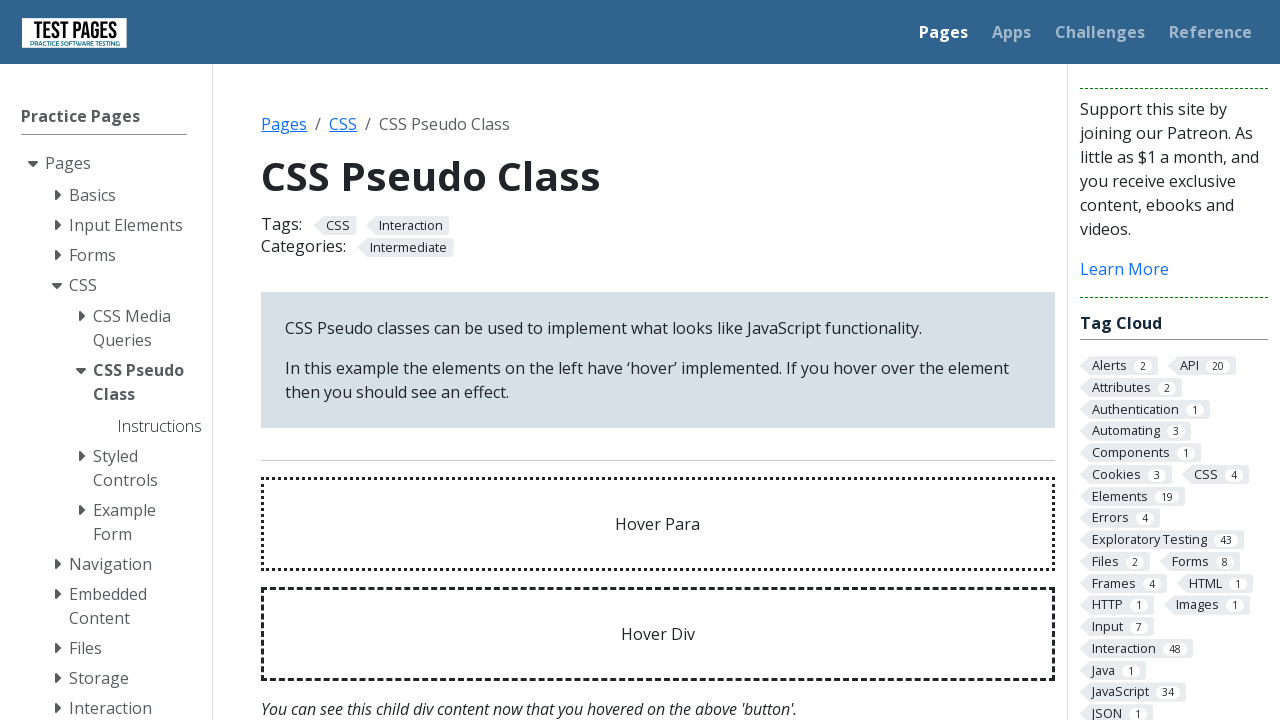